Tests double-click functionality on a button element on a test automation practice page

Starting URL: http://testautomationpractice.blogspot.com/

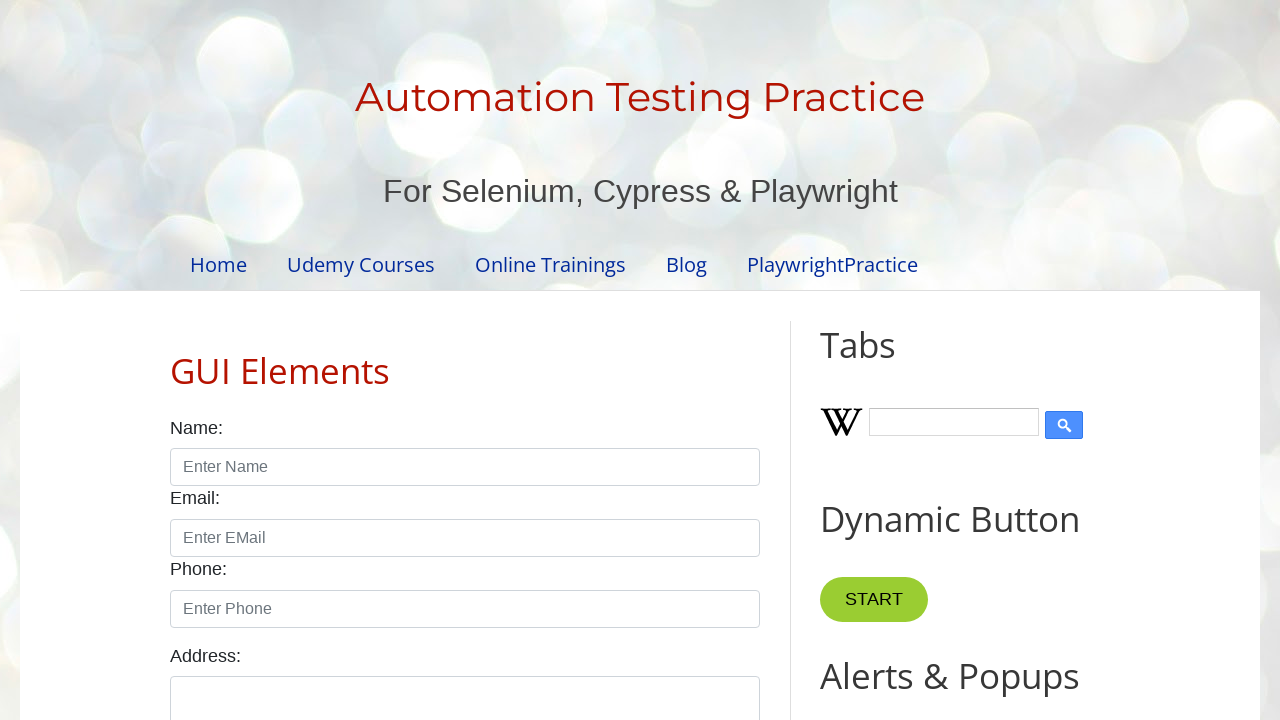

Navigated to test automation practice page
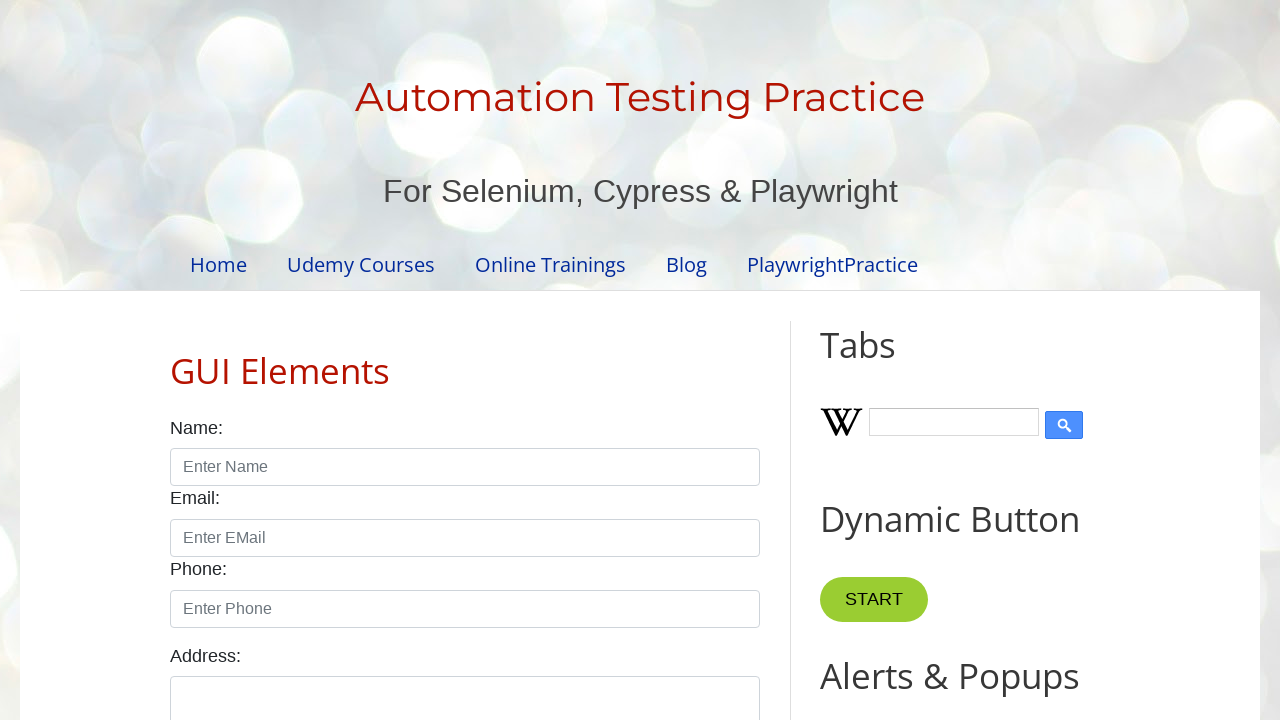

Double-clicked on button element to test double-click functionality at (885, 360) on xpath=//*[@id="HTML10"]/div[1]/button
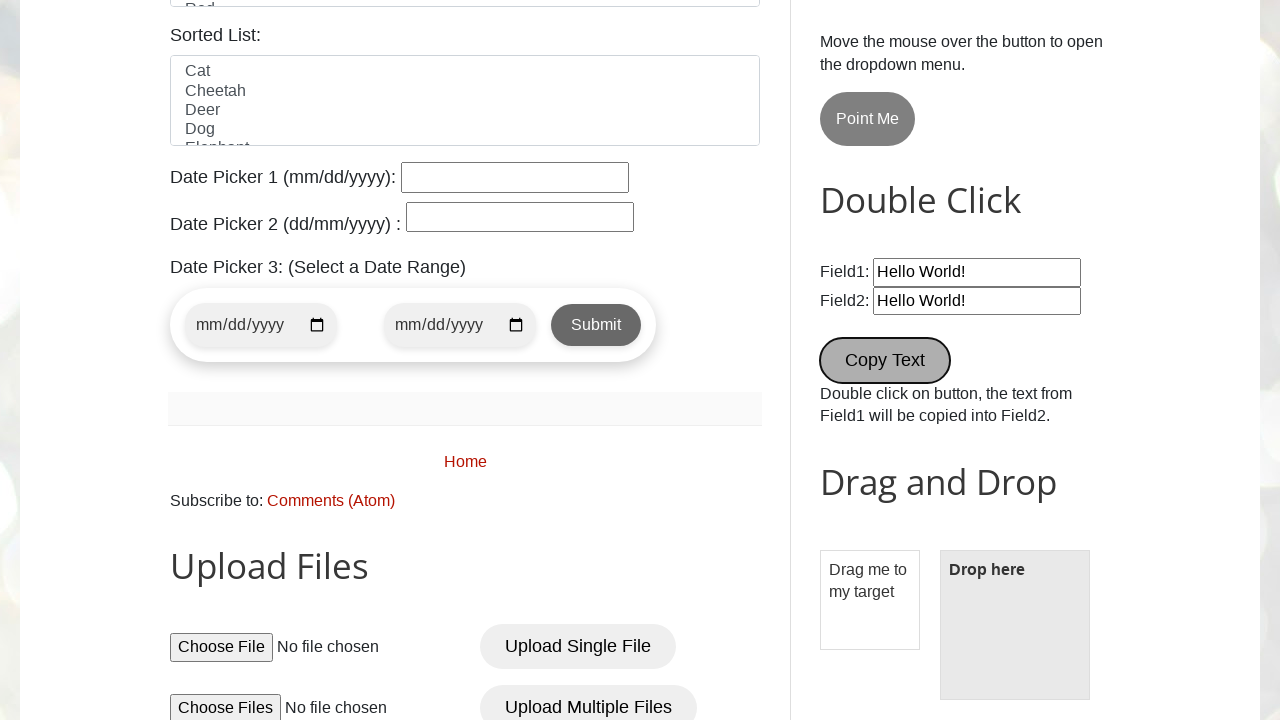

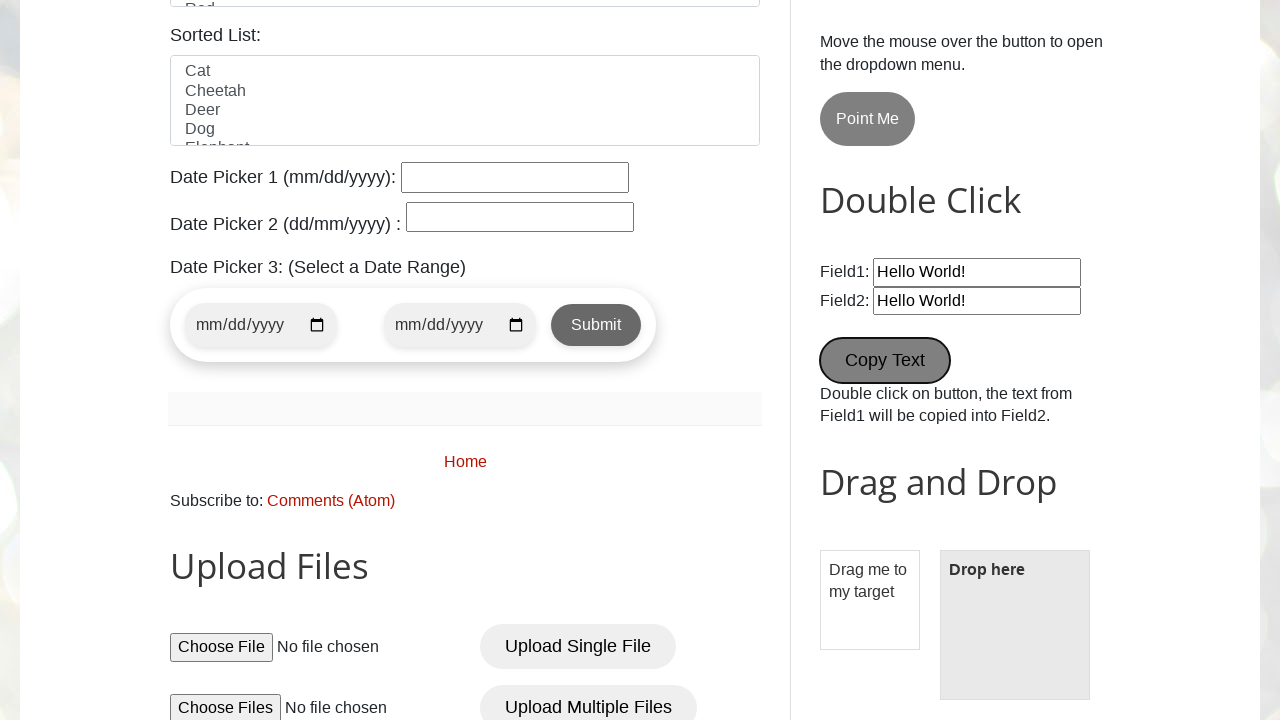